Tests clicking a button with a specific CSS class three times and accepting alert dialogs that appear after each click

Starting URL: http://uitestingplayground.com/classattr

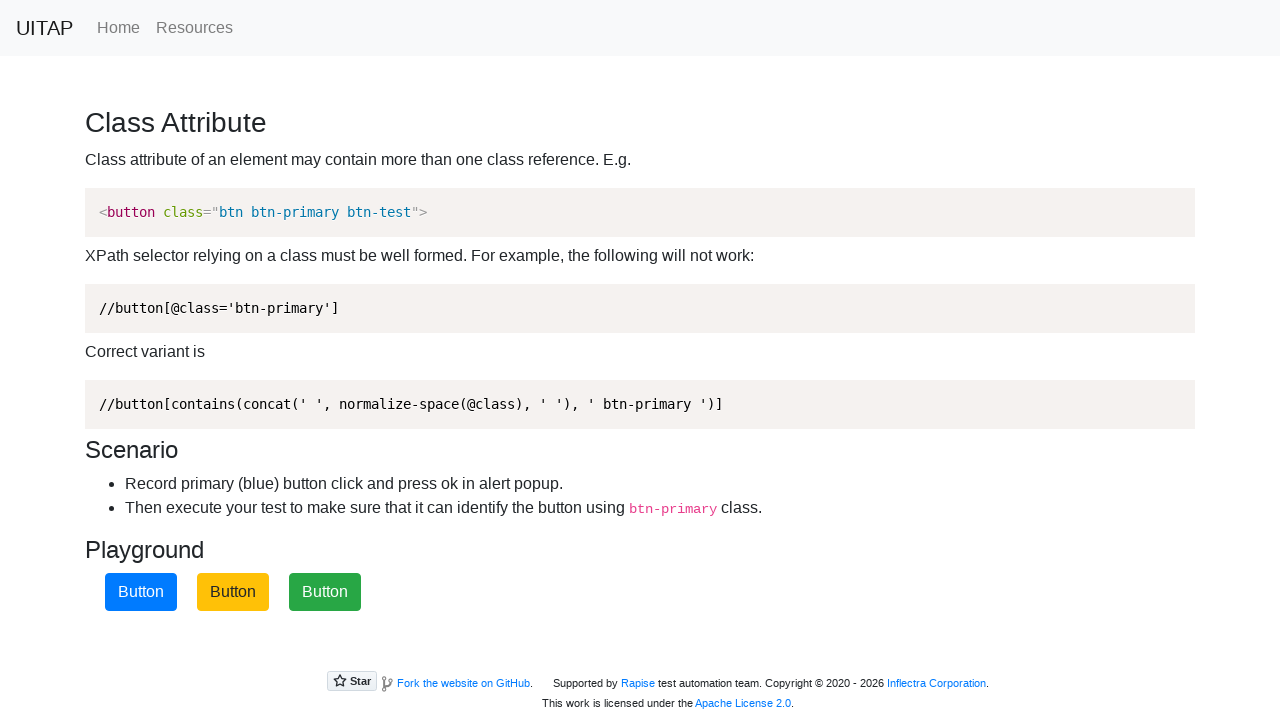

Navigated to class attribute button test page
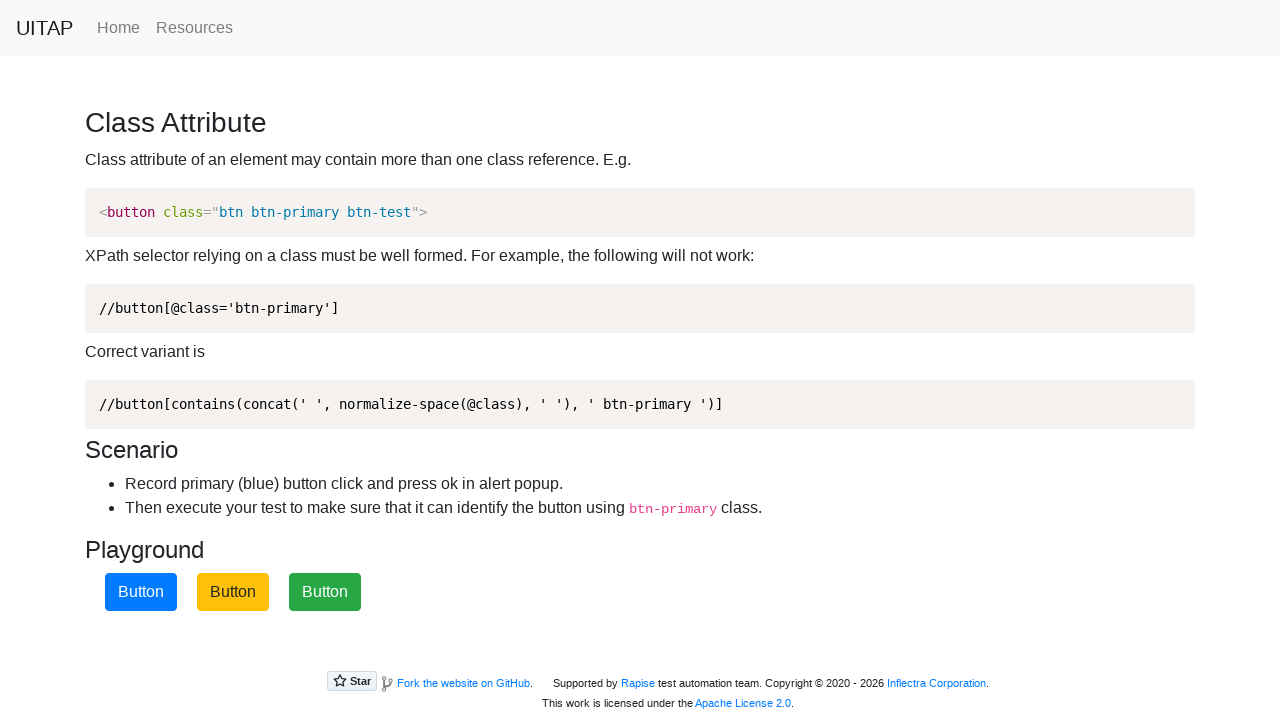

Set up alert handler for iteration 1
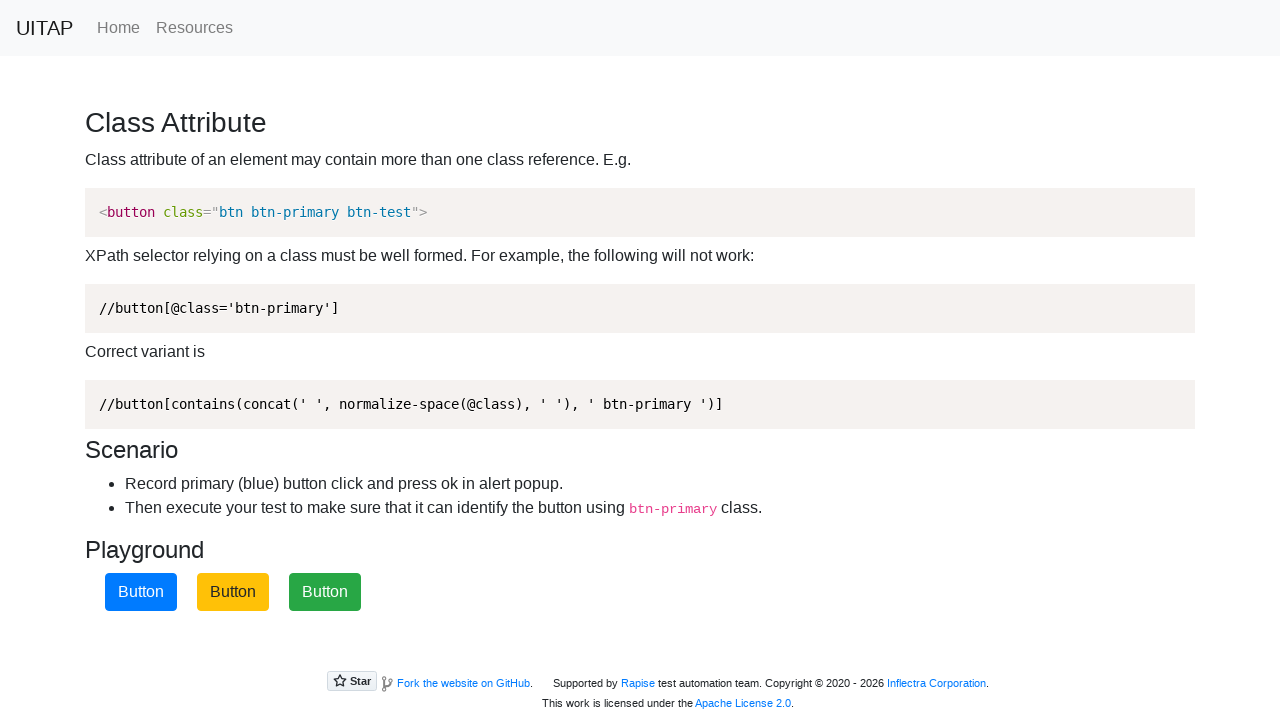

Clicked blue button (btn-primary) - click 1 of 3 at (141, 592) on .btn-primary
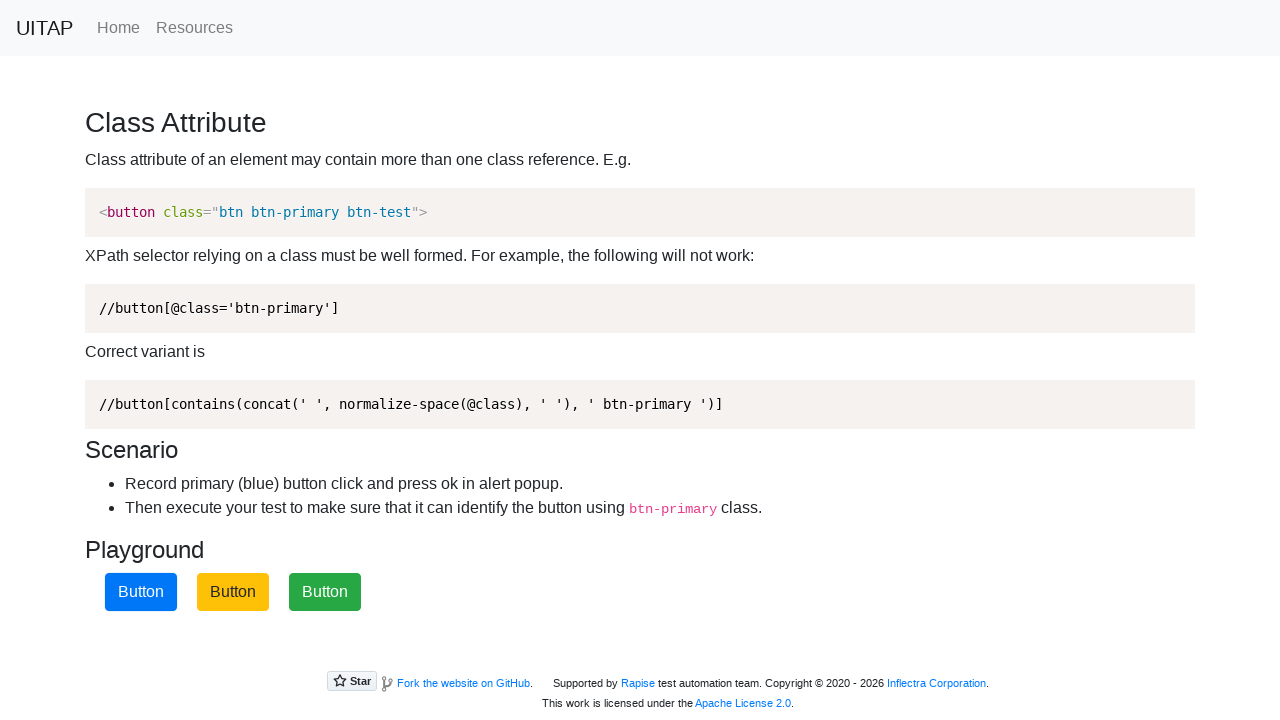

Waited for alert dialog to be accepted - click 1 of 3
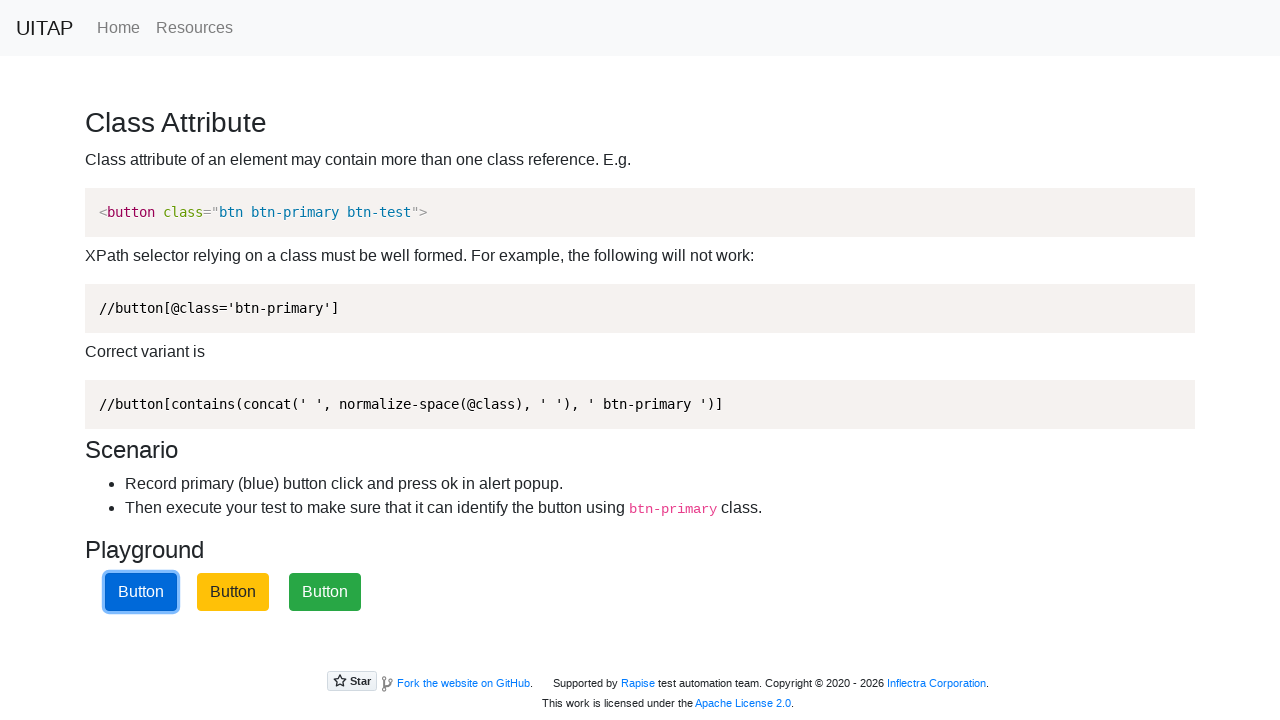

Set up alert handler for iteration 2
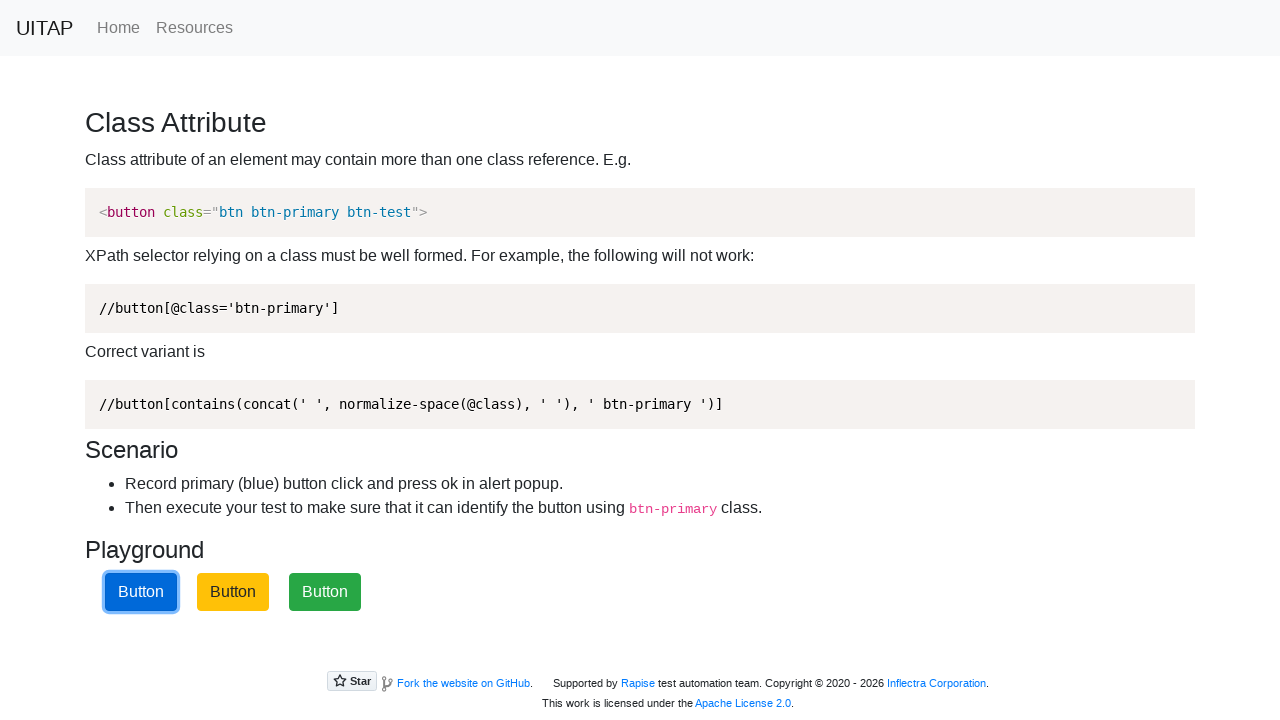

Clicked blue button (btn-primary) - click 2 of 3 at (141, 592) on .btn-primary
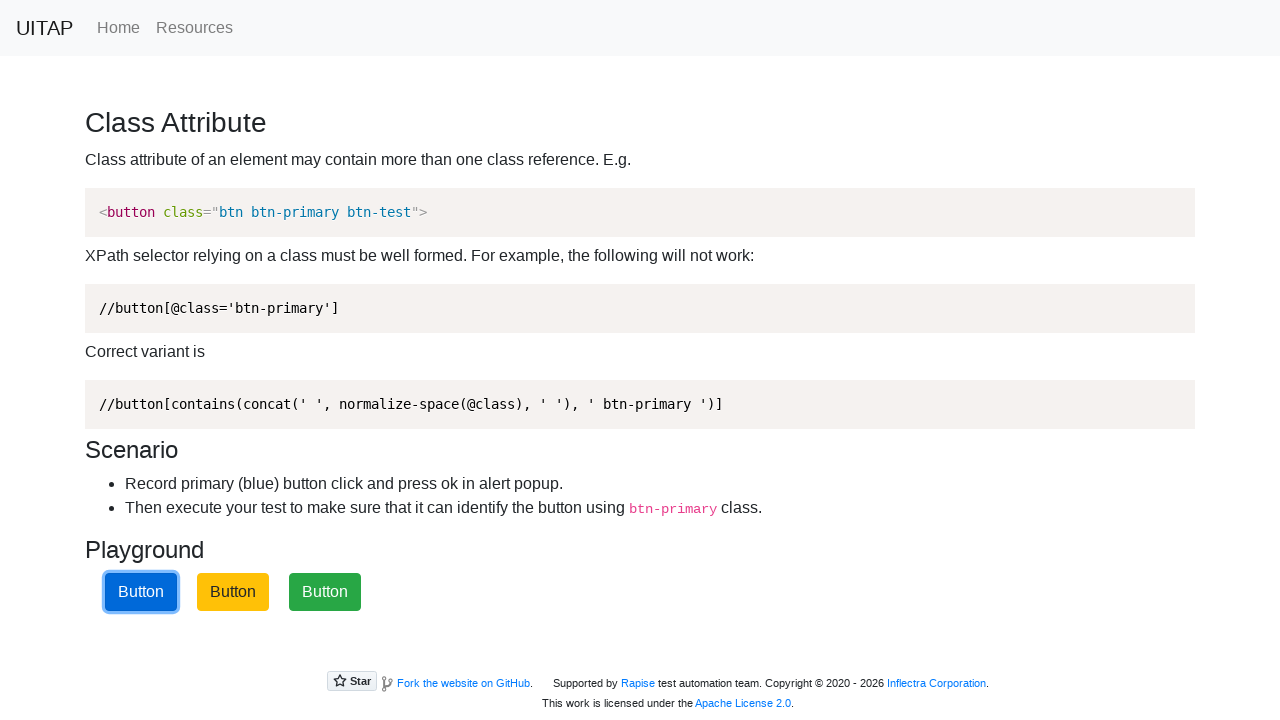

Waited for alert dialog to be accepted - click 2 of 3
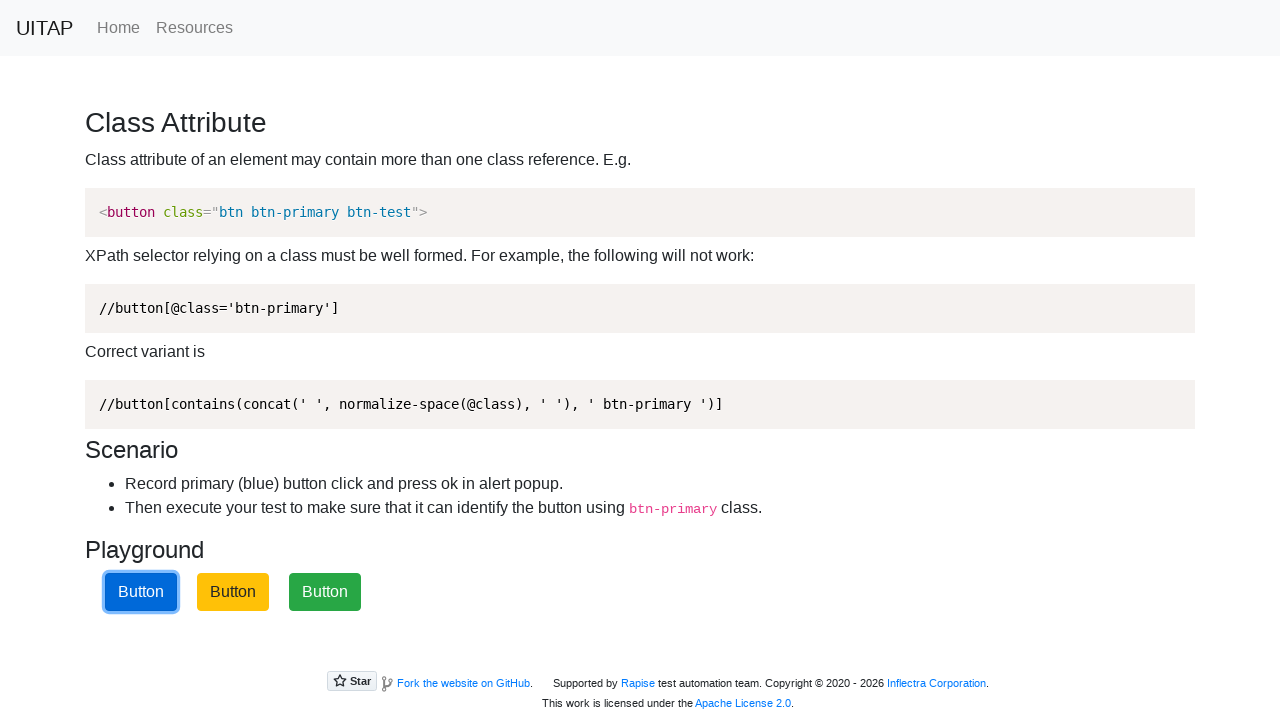

Set up alert handler for iteration 3
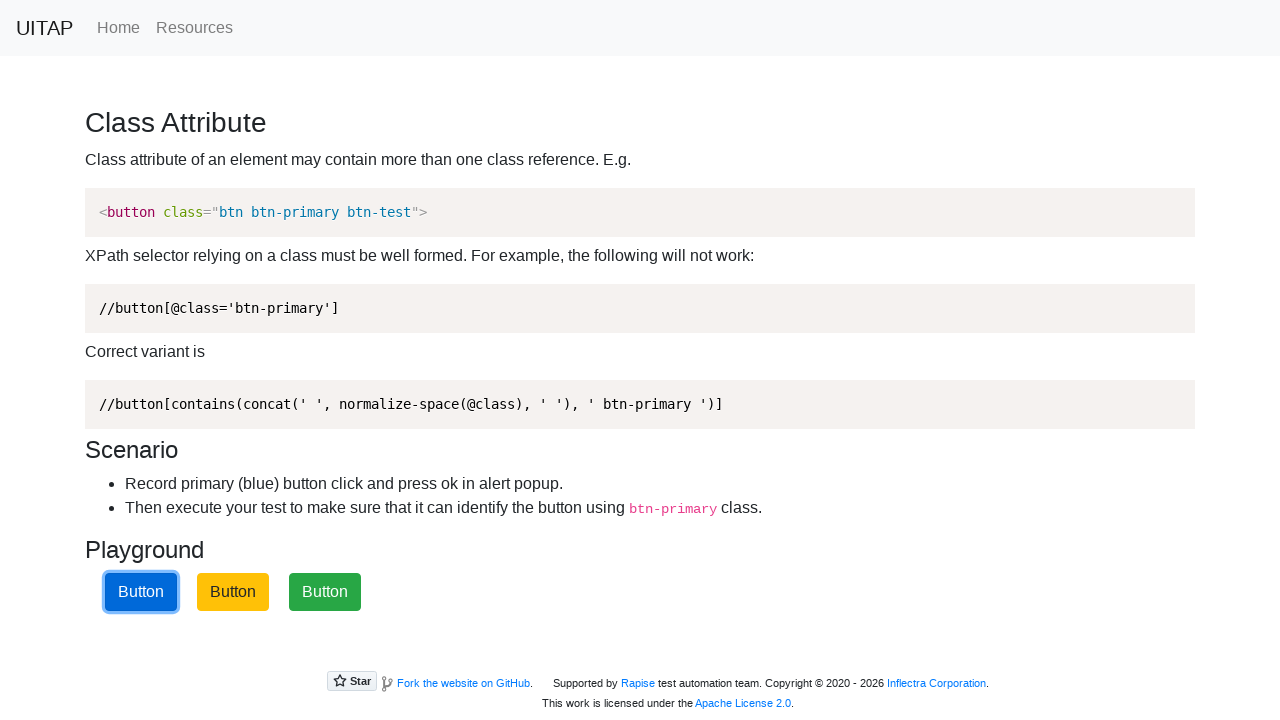

Clicked blue button (btn-primary) - click 3 of 3 at (141, 592) on .btn-primary
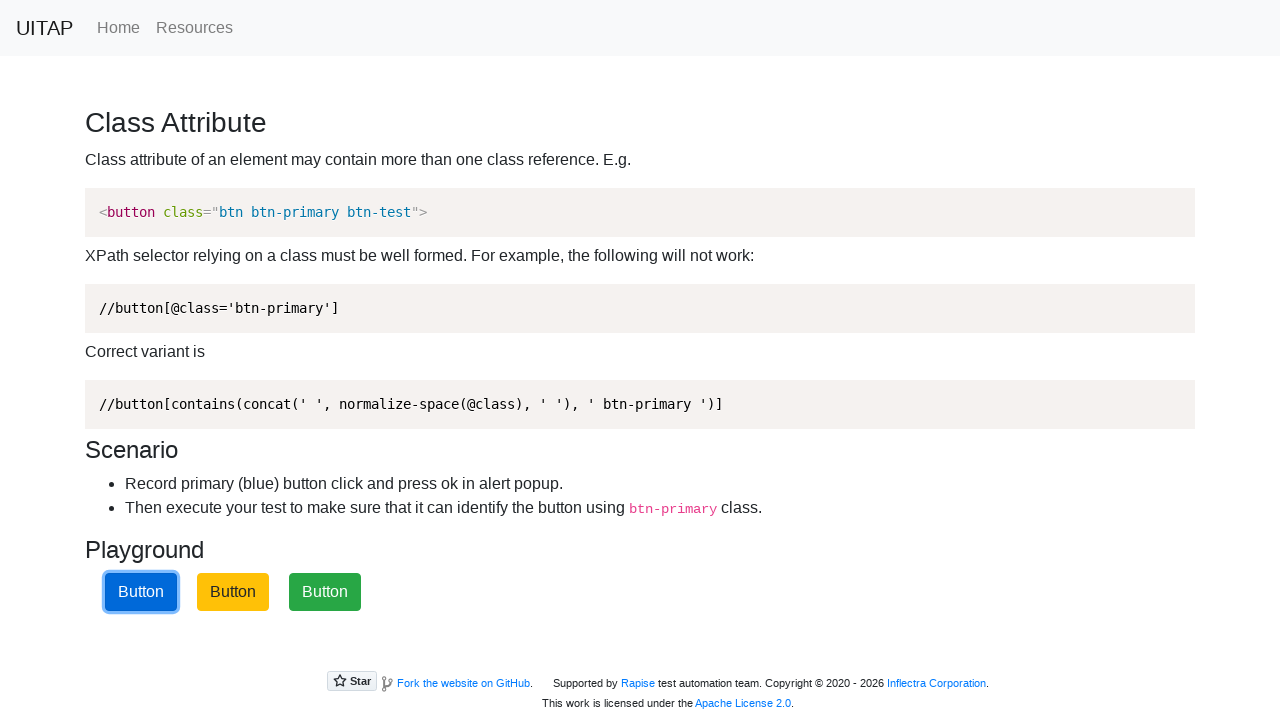

Waited for alert dialog to be accepted - click 3 of 3
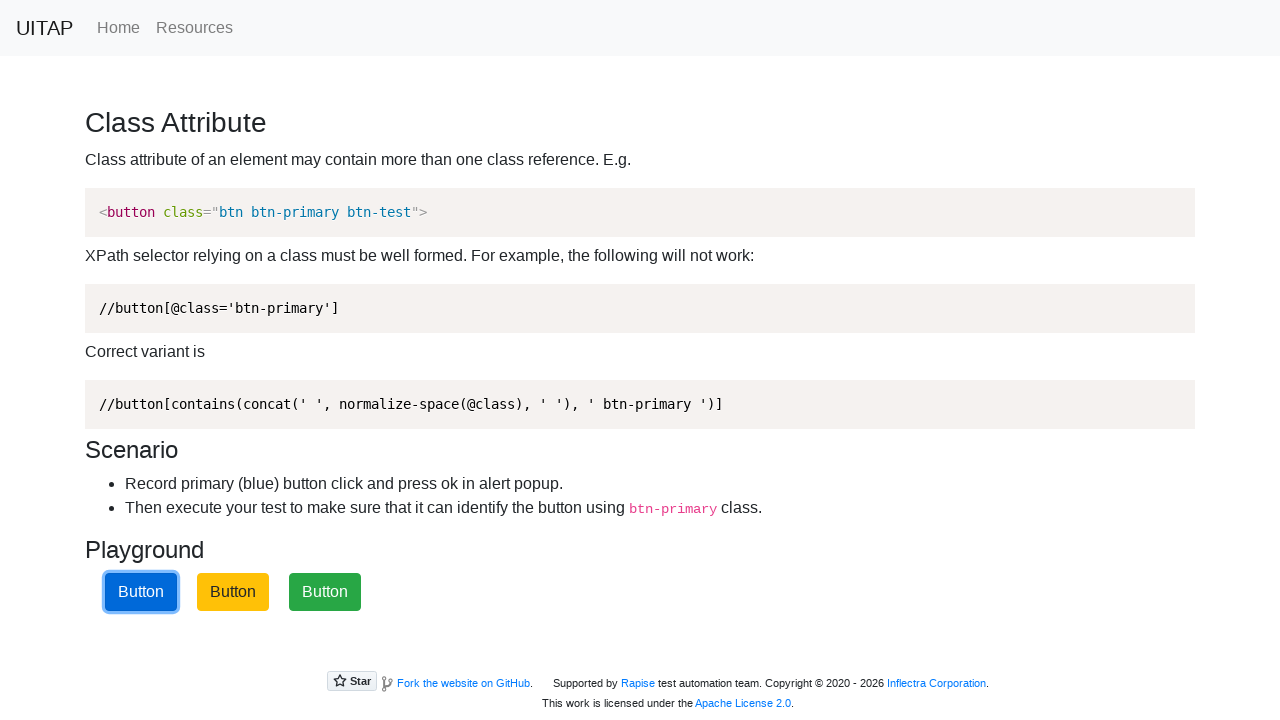

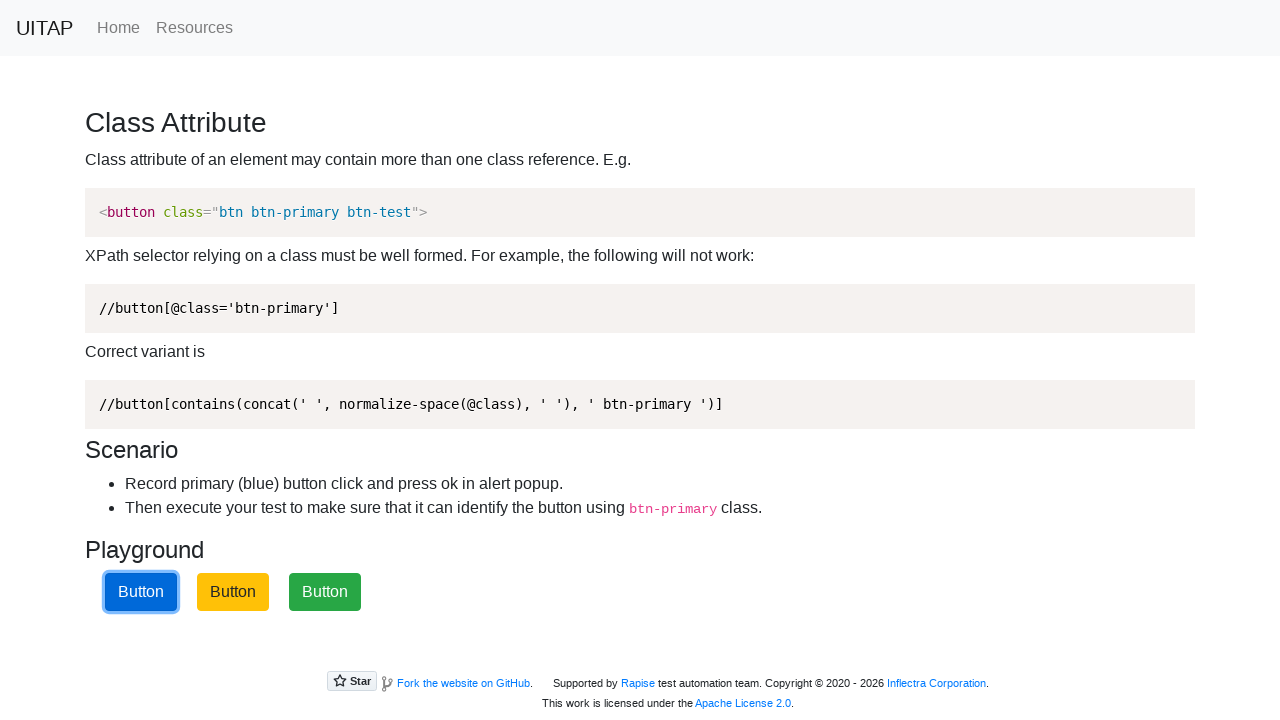